Tests checkbox interaction by locating an unchecked checkbox, checking it, and verifying its checked state

Starting URL: https://practice.expandtesting.com/checkboxes

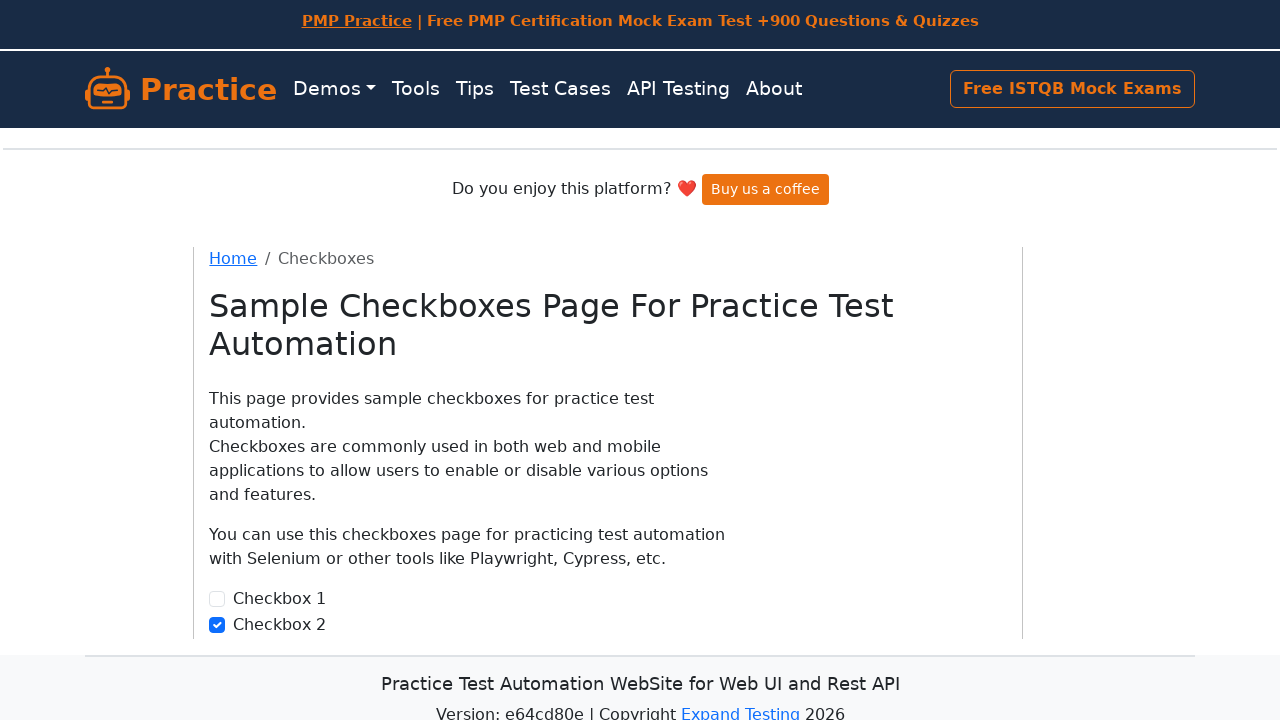

Located the checkbox with id 'checkbox1'
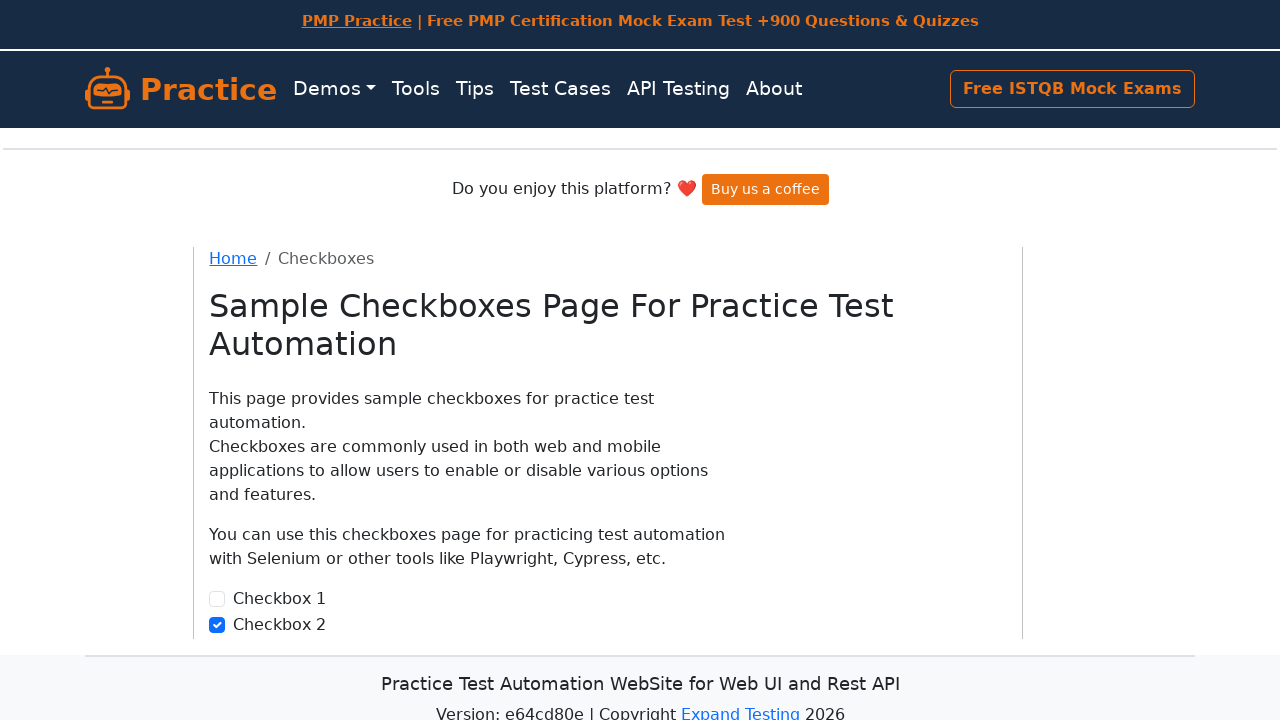

Checked the checkbox at (217, 599) on #checkbox1
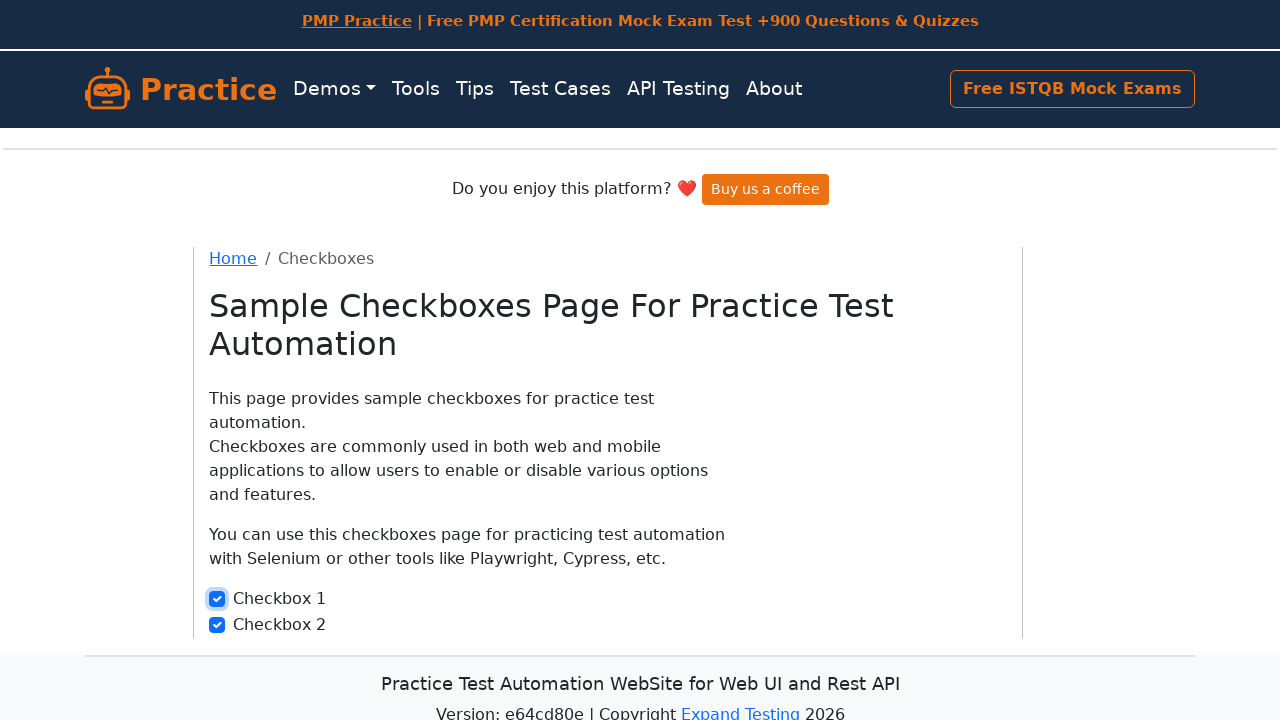

Verified that the checkbox is checked
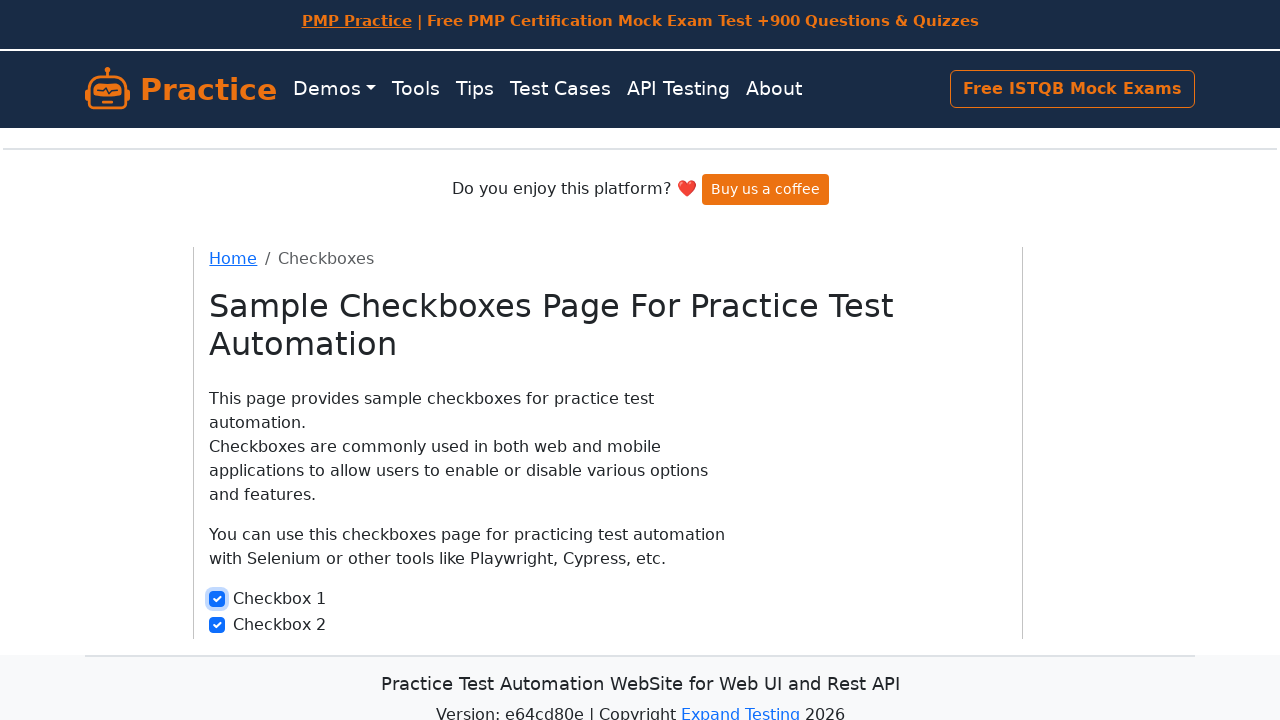

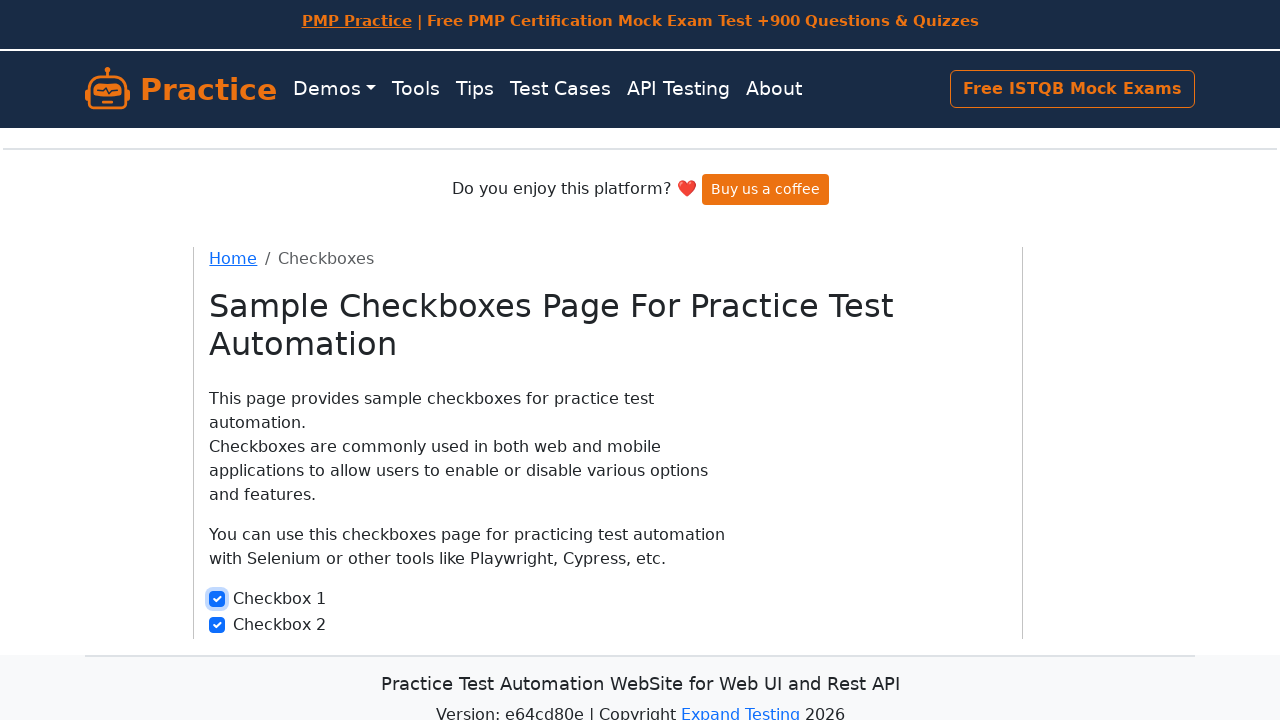